Tests the add/remove elements functionality by clicking the "Add Element" button 5 times to create delete buttons

Starting URL: http://the-internet.herokuapp.com/add_remove_elements/

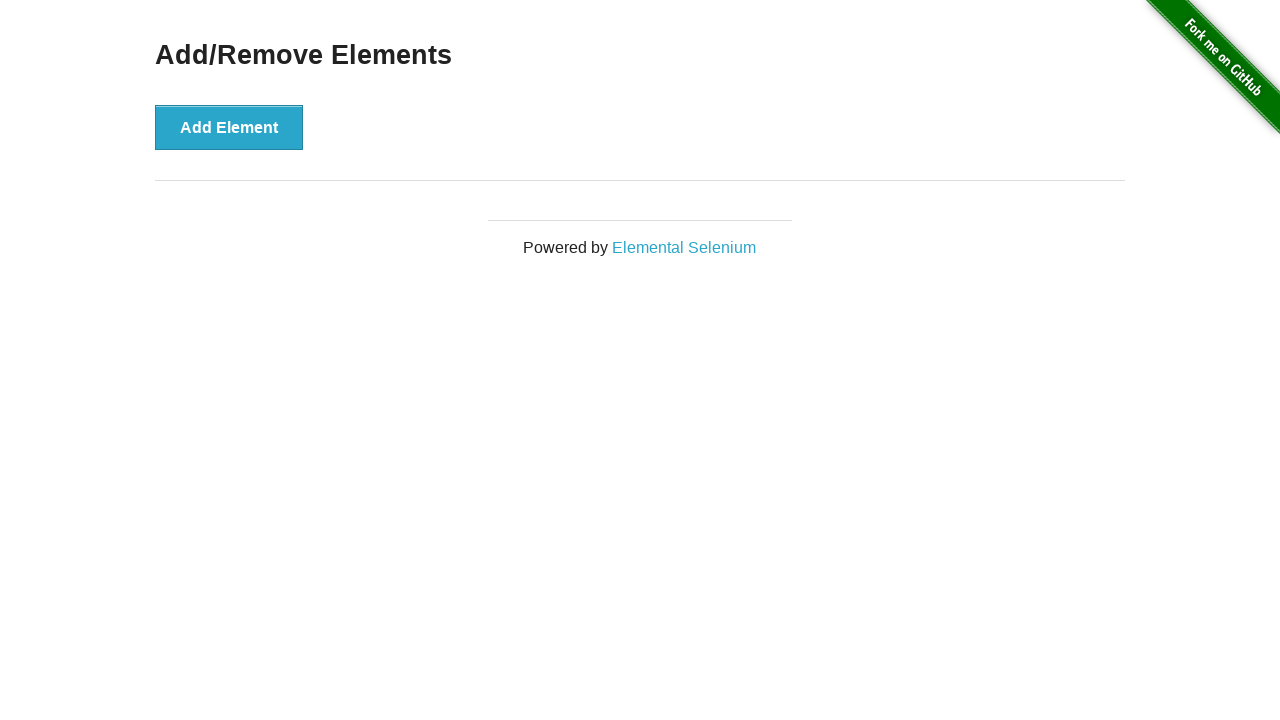

Navigated to add/remove elements page
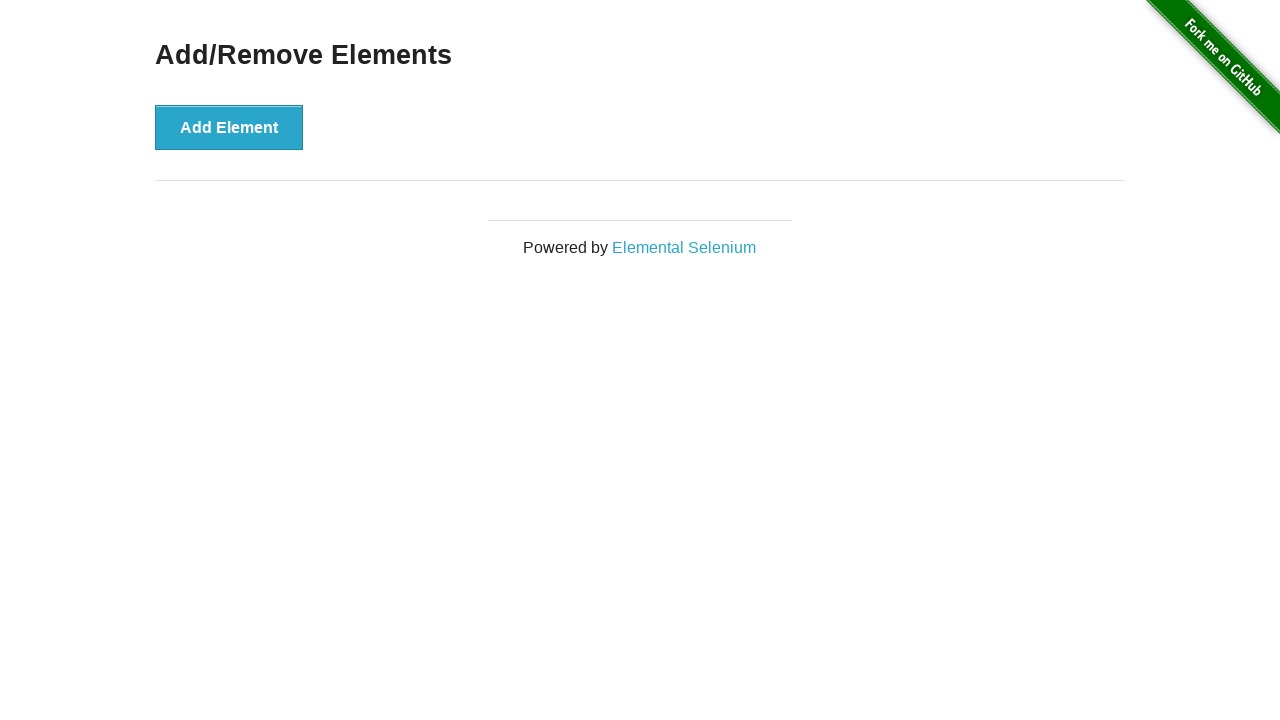

Clicked 'Add Element' button to create a delete button at (229, 127) on xpath=//*[@id="content"]/div/button
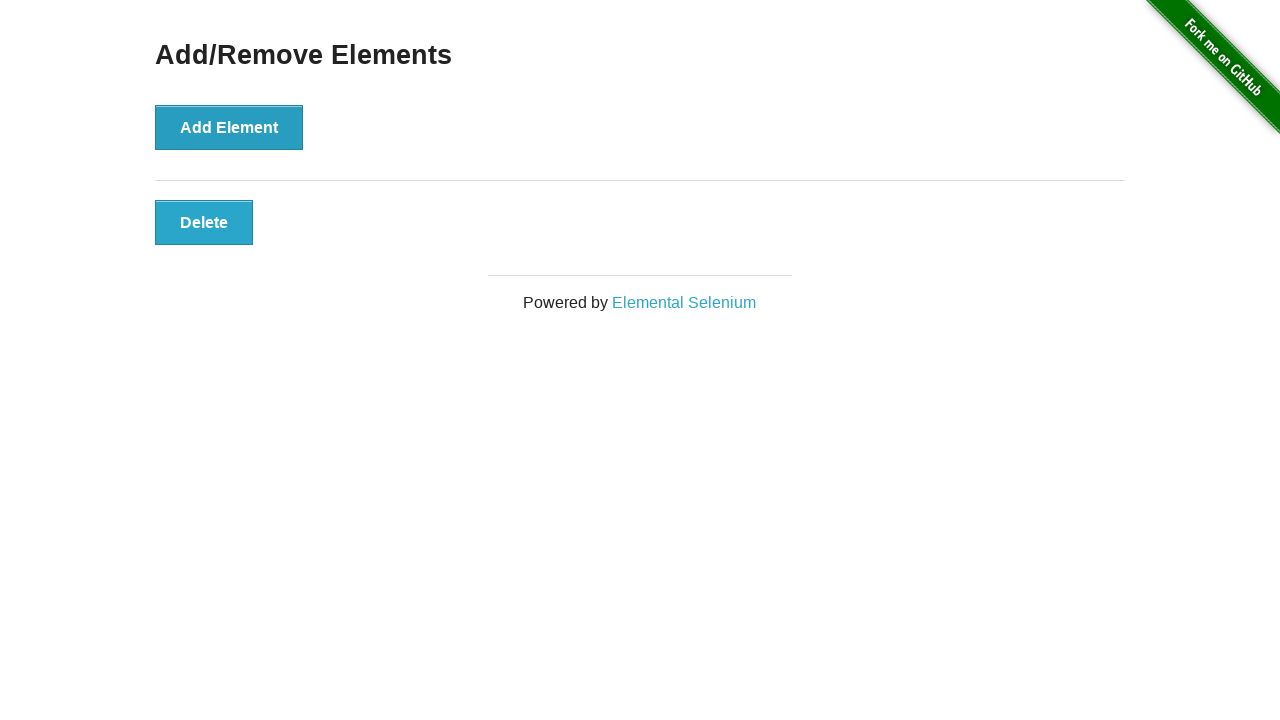

Clicked 'Add Element' button to create a delete button at (229, 127) on xpath=//*[@id="content"]/div/button
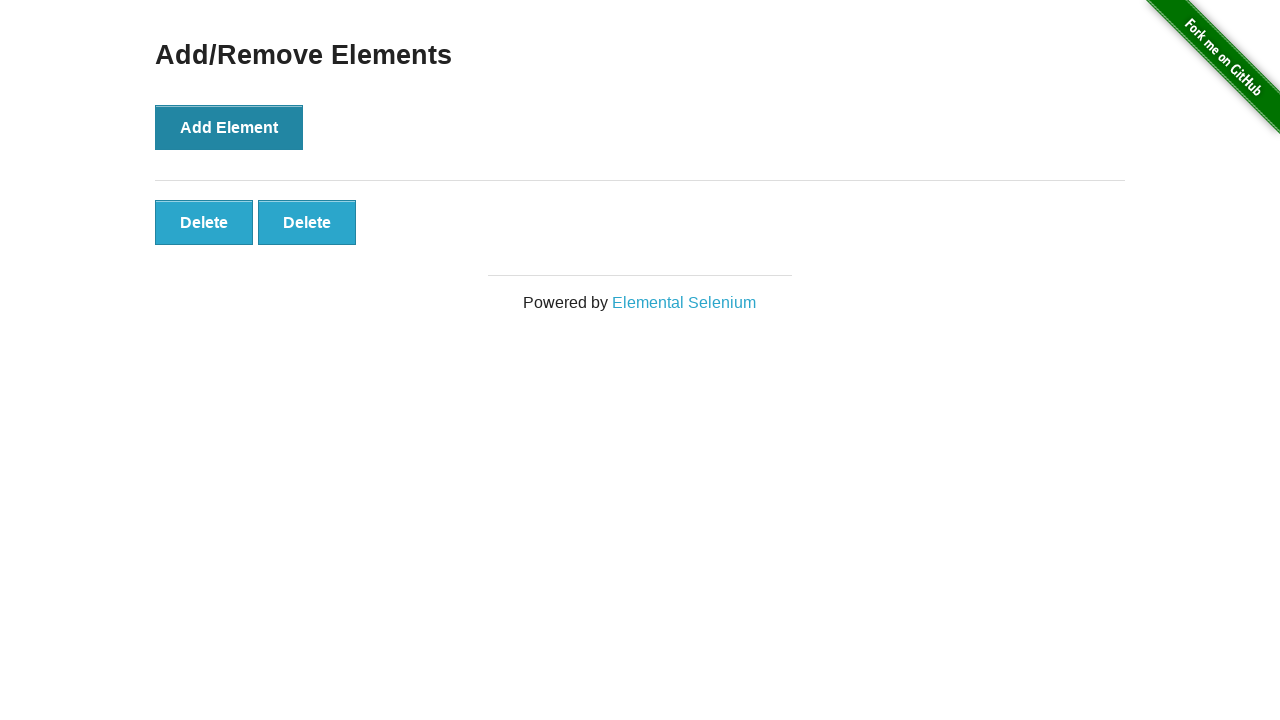

Clicked 'Add Element' button to create a delete button at (229, 127) on xpath=//*[@id="content"]/div/button
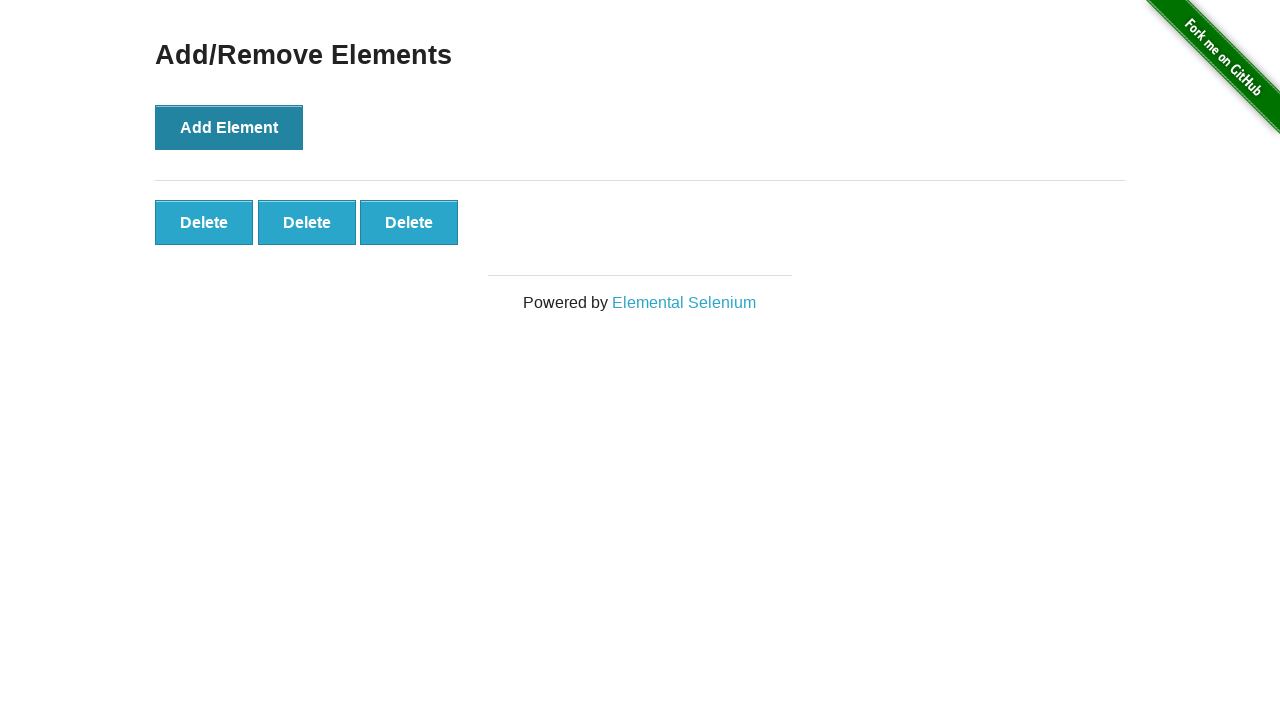

Clicked 'Add Element' button to create a delete button at (229, 127) on xpath=//*[@id="content"]/div/button
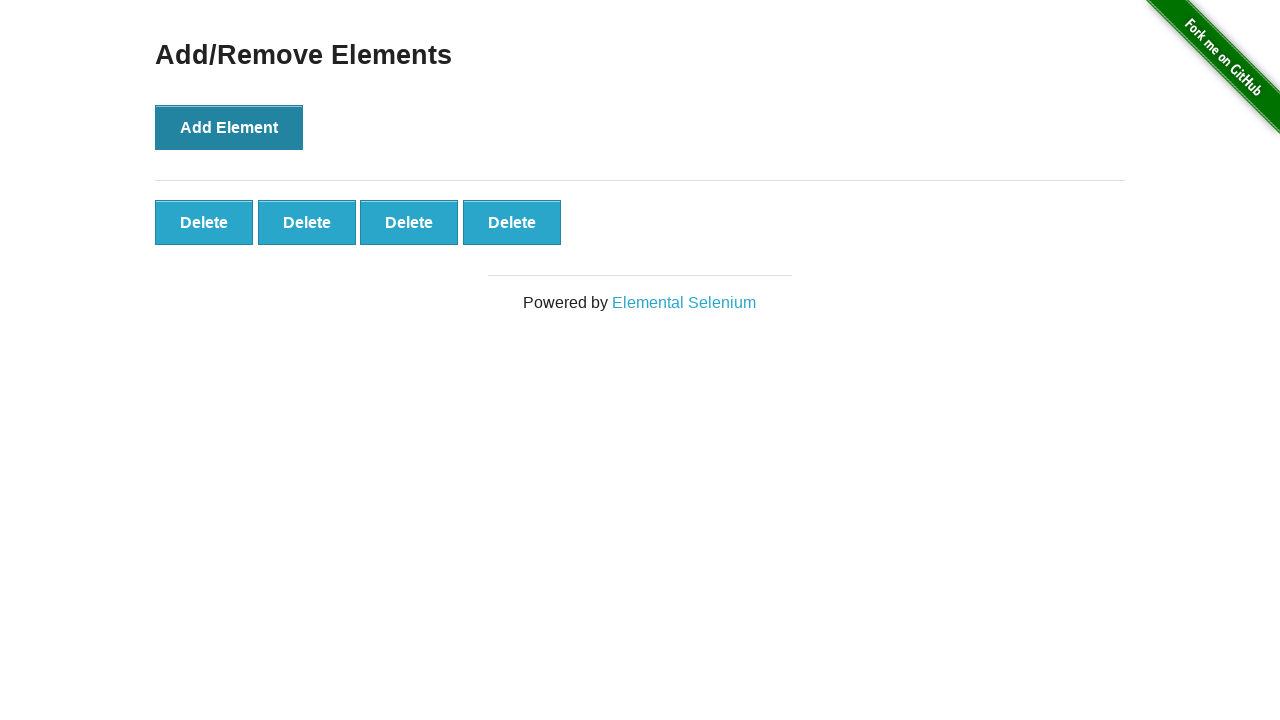

Clicked 'Add Element' button to create a delete button at (229, 127) on xpath=//*[@id="content"]/div/button
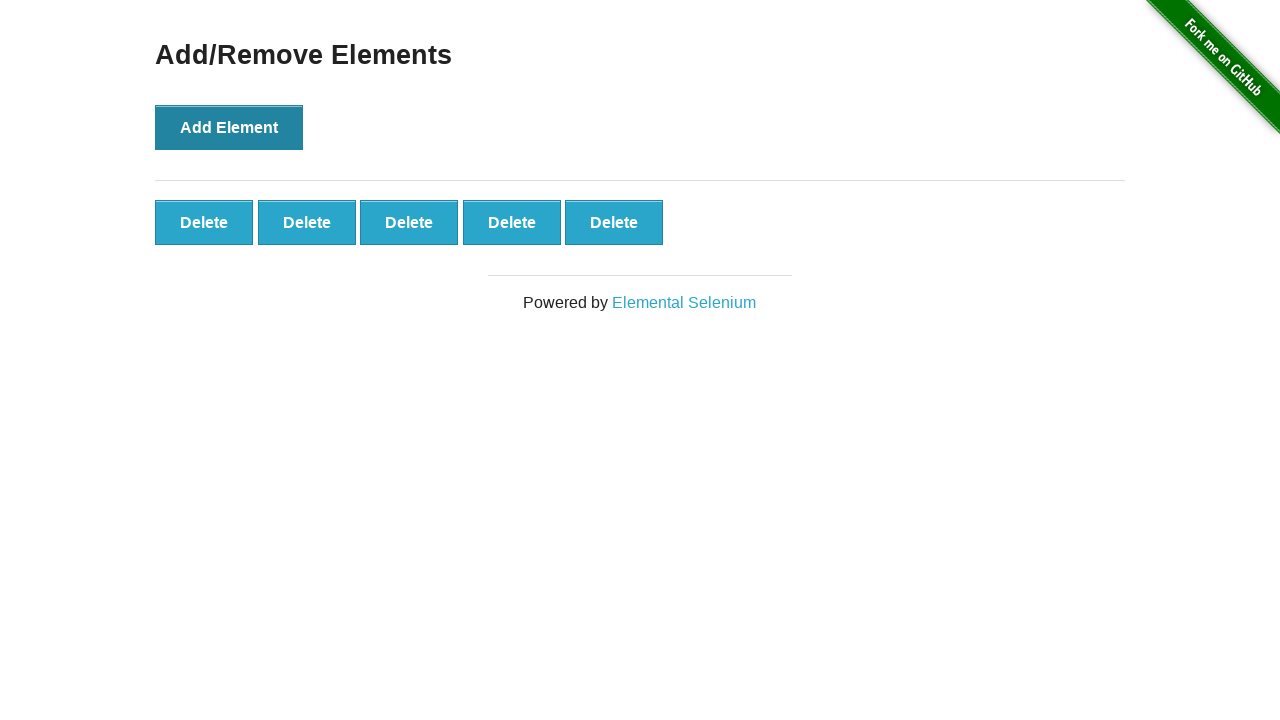

Verified that delete buttons were created
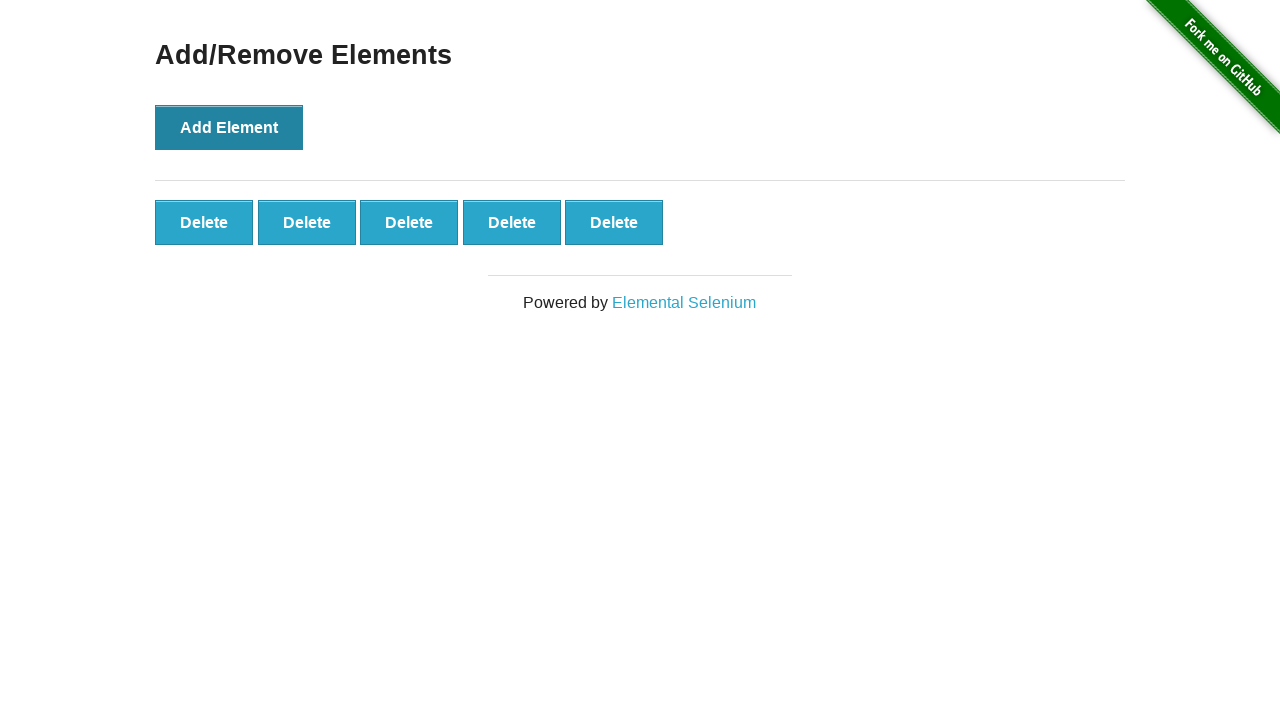

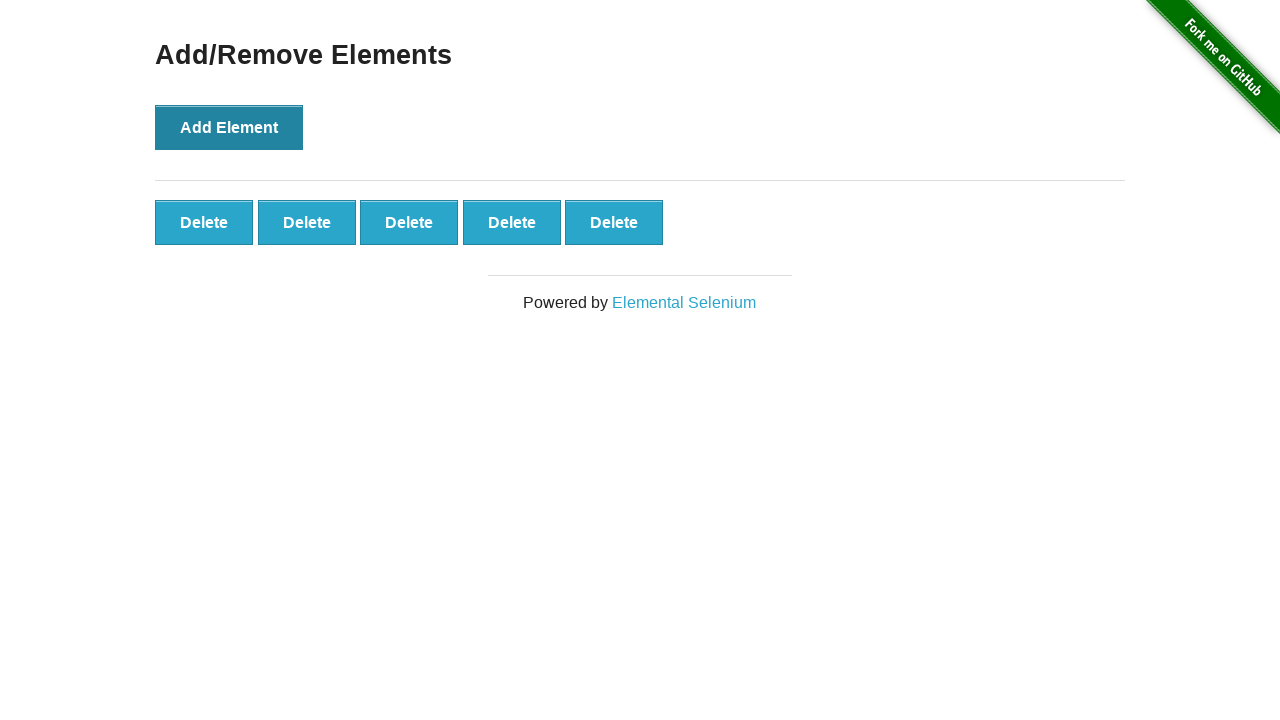